Tests drag and drop functionality on jQuery UI demo page by dragging an element onto a droppable target within an iframe

Starting URL: http://jqueryui.com/droppable/

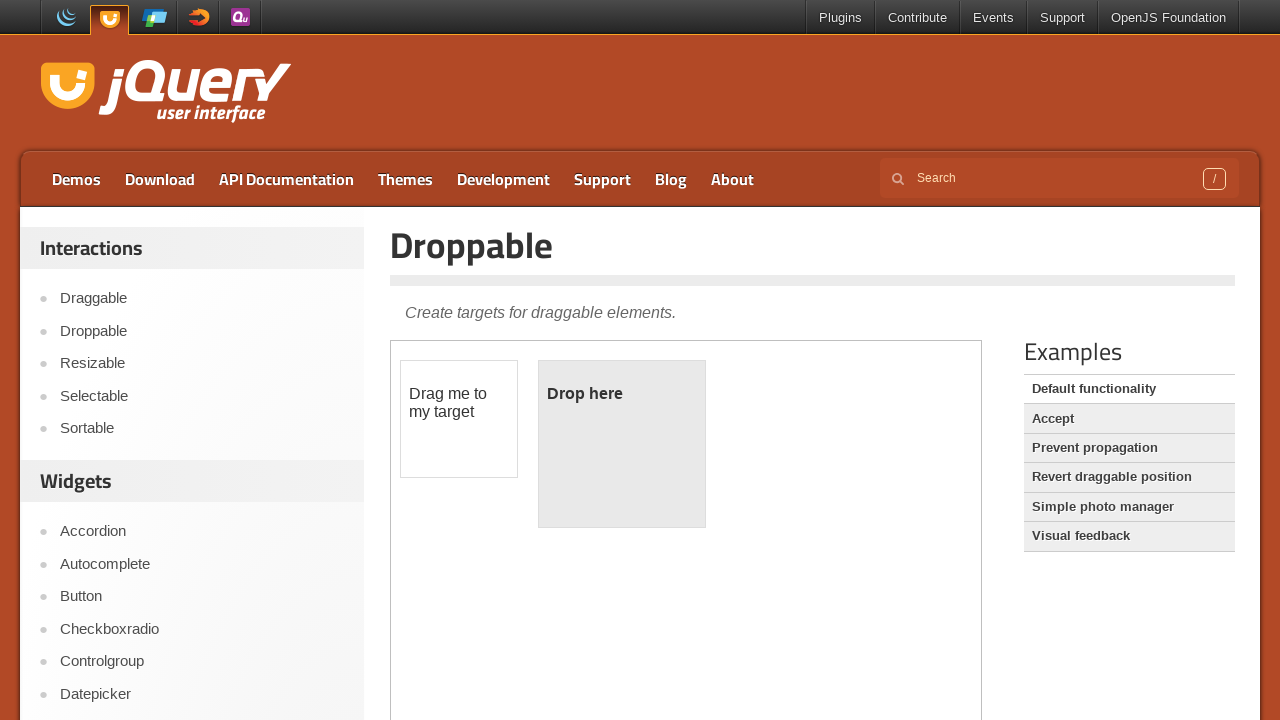

Located the demo iframe
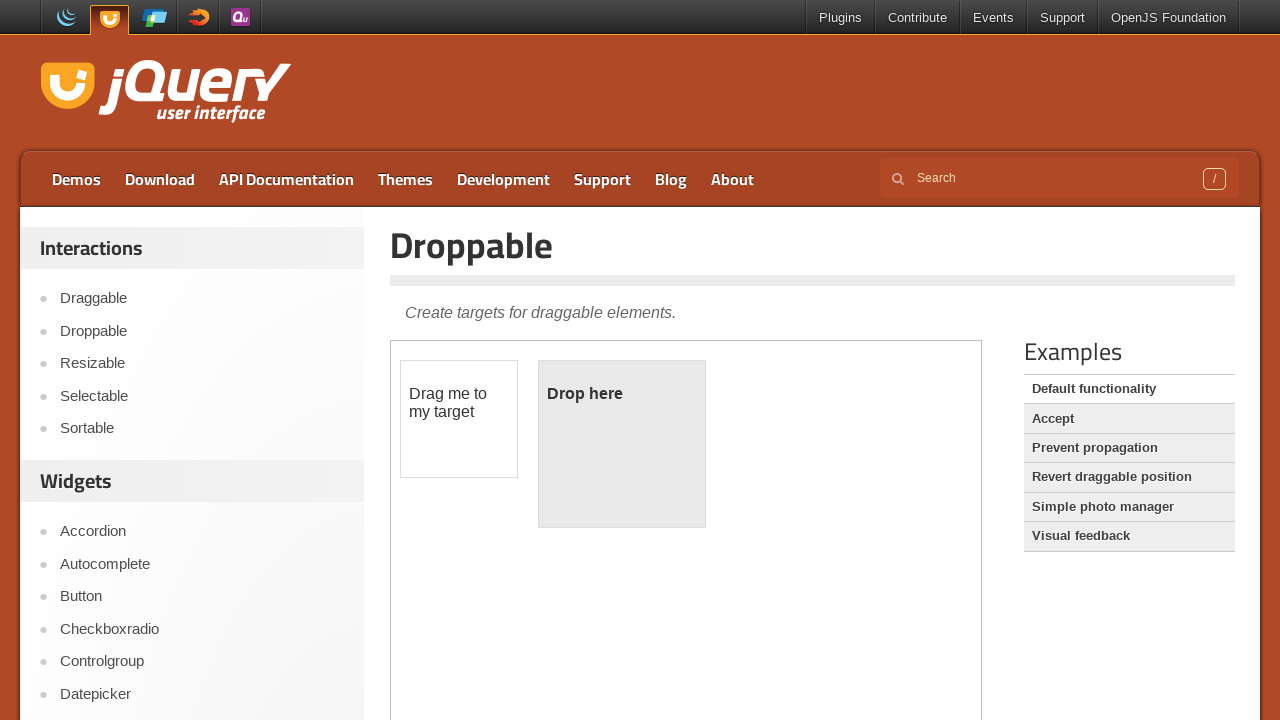

Located the draggable element within the iframe
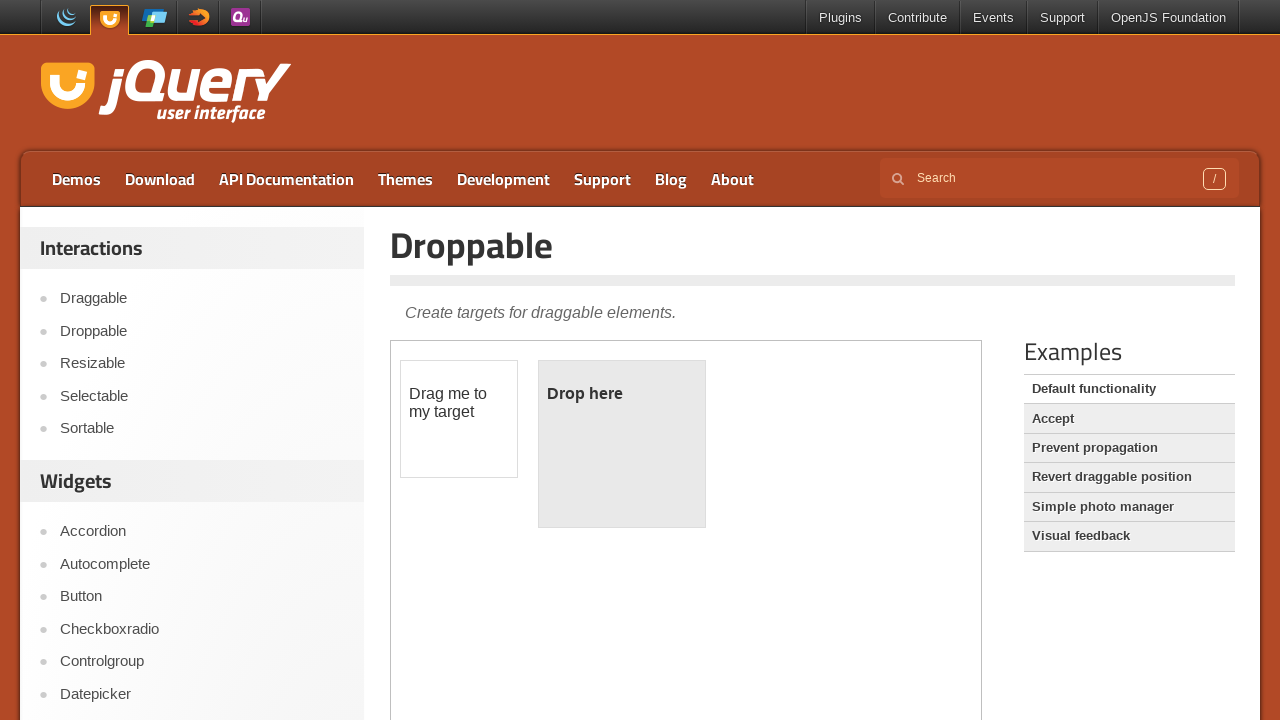

Located the droppable target element within the iframe
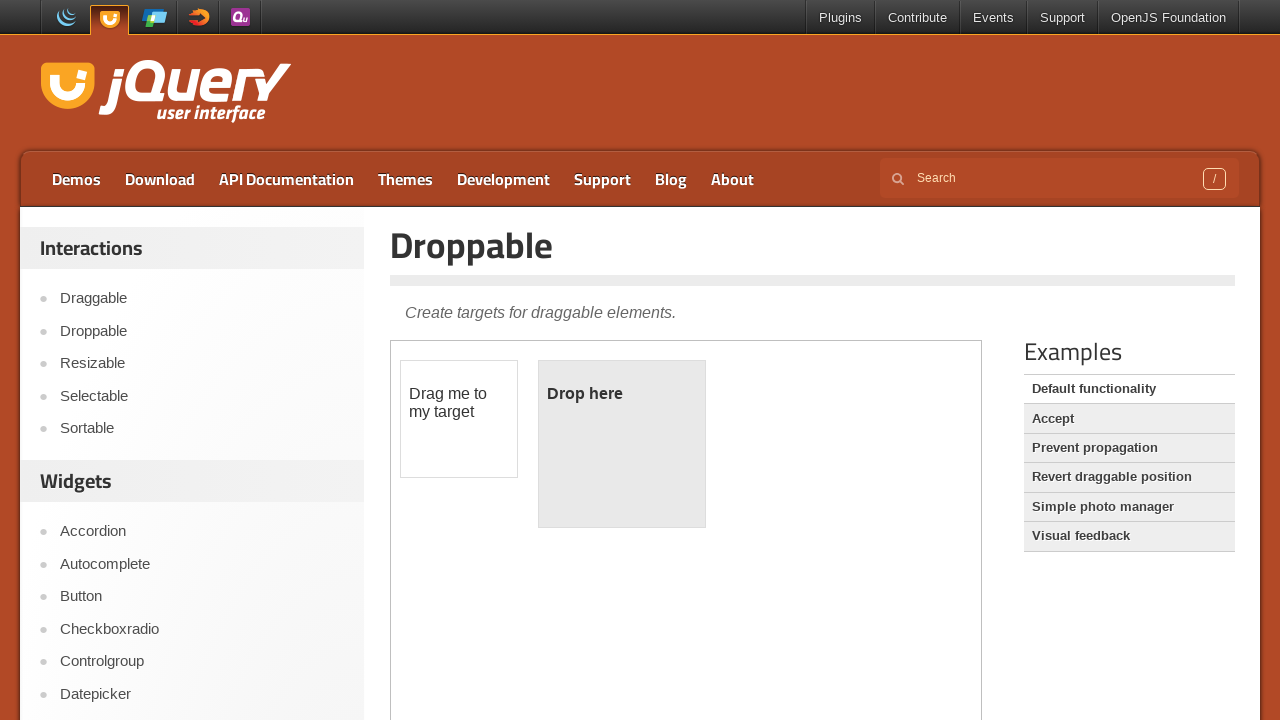

Dragged the draggable element onto the droppable target at (622, 444)
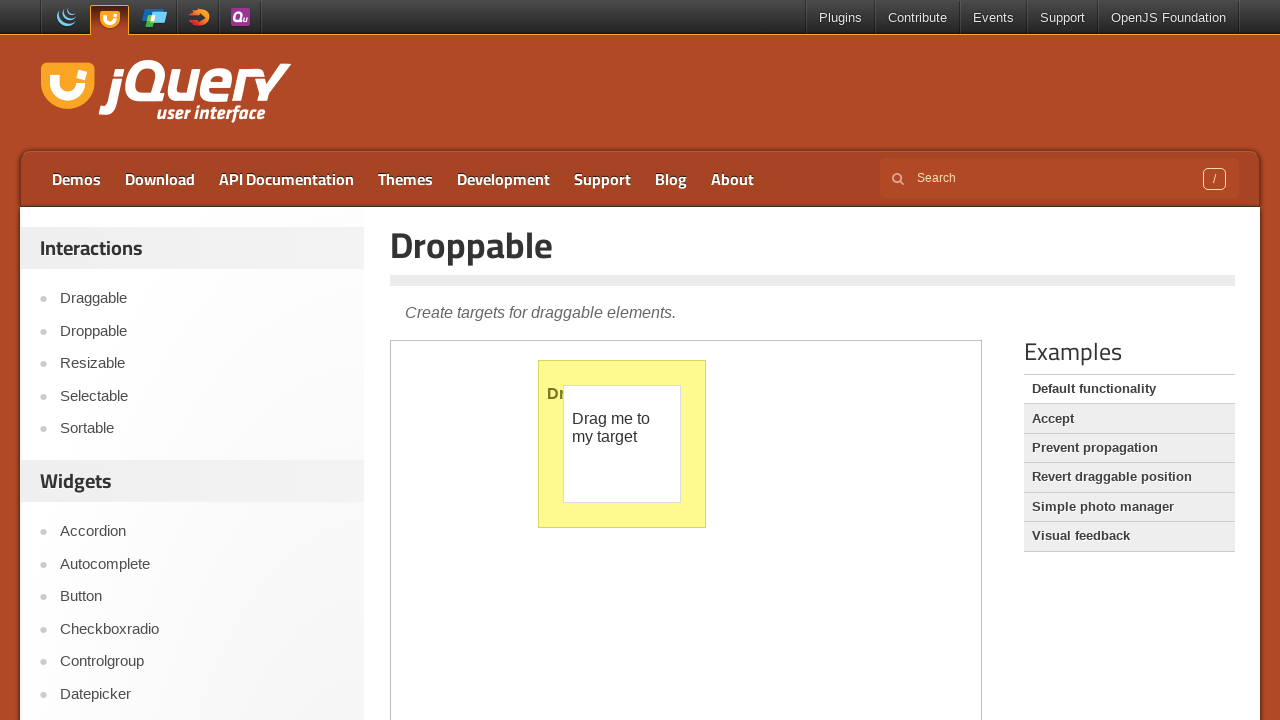

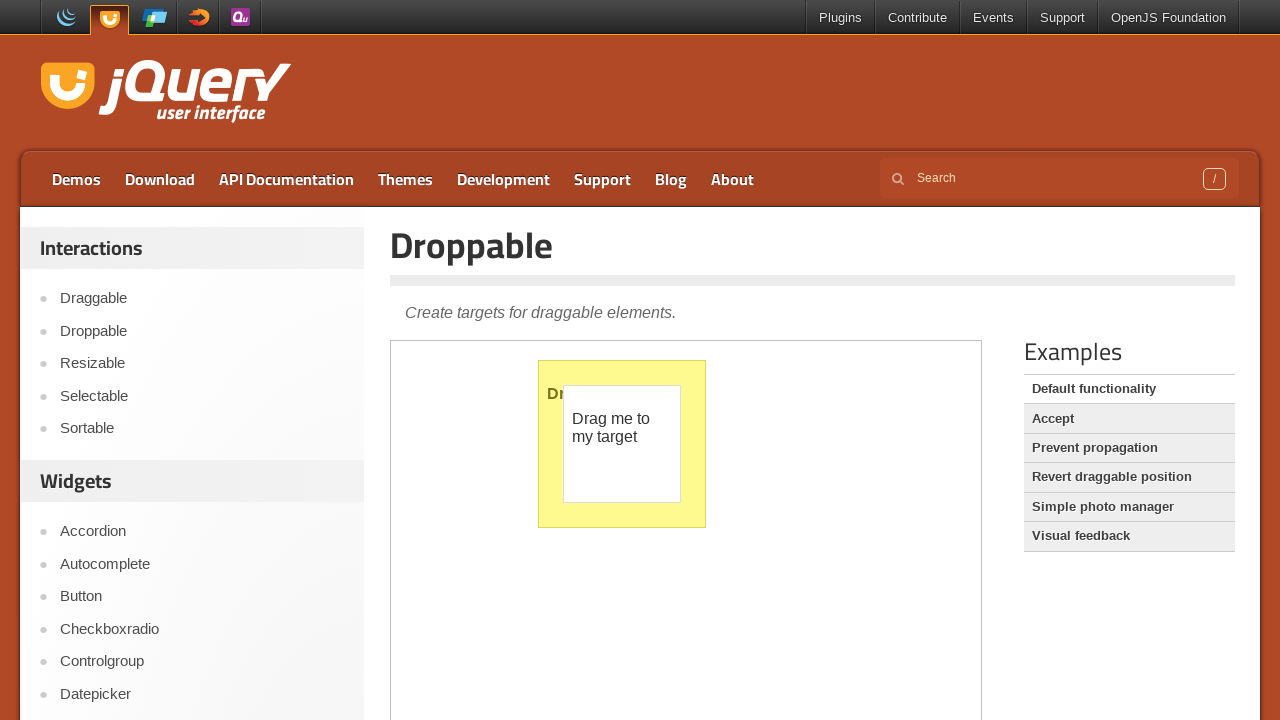